Tests hover functionality by hovering over an avatar image and verifying that the hidden caption information becomes visible after the hover action.

Starting URL: http://the-internet.herokuapp.com/hovers

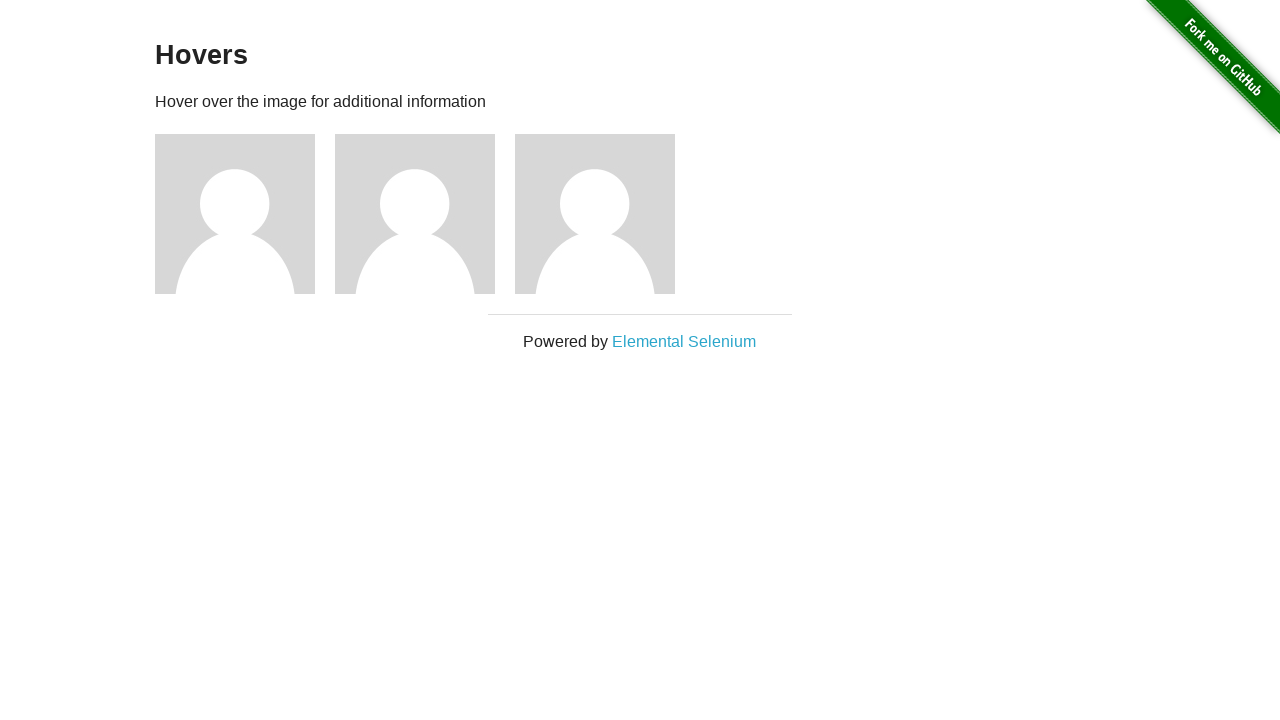

Located the first avatar figure element
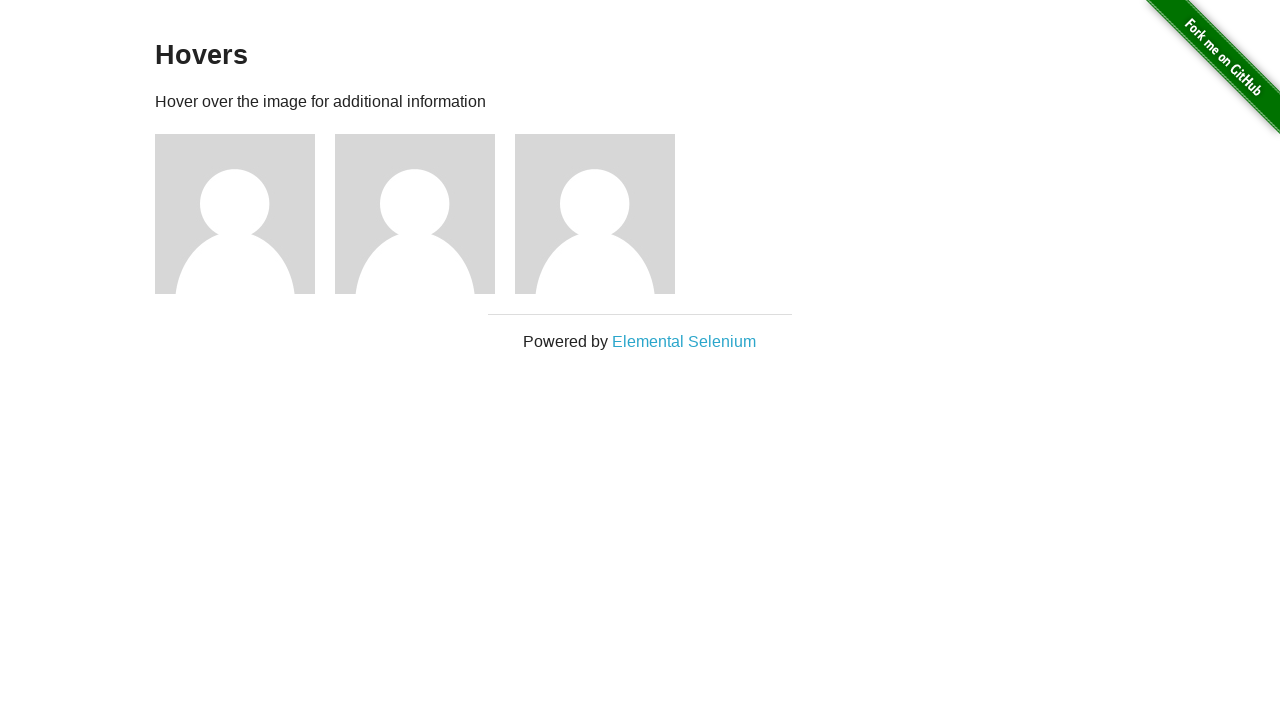

Hovered over the avatar image at (245, 214) on .figure >> nth=0
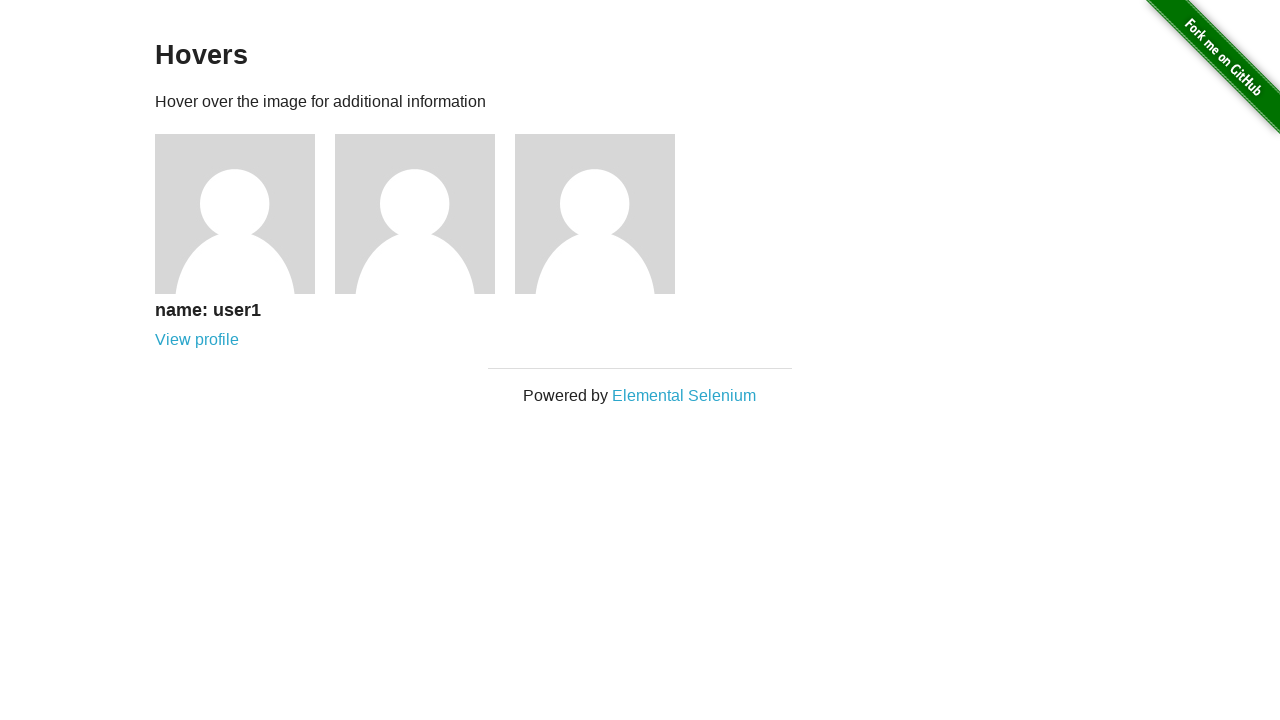

Located the figcaption element
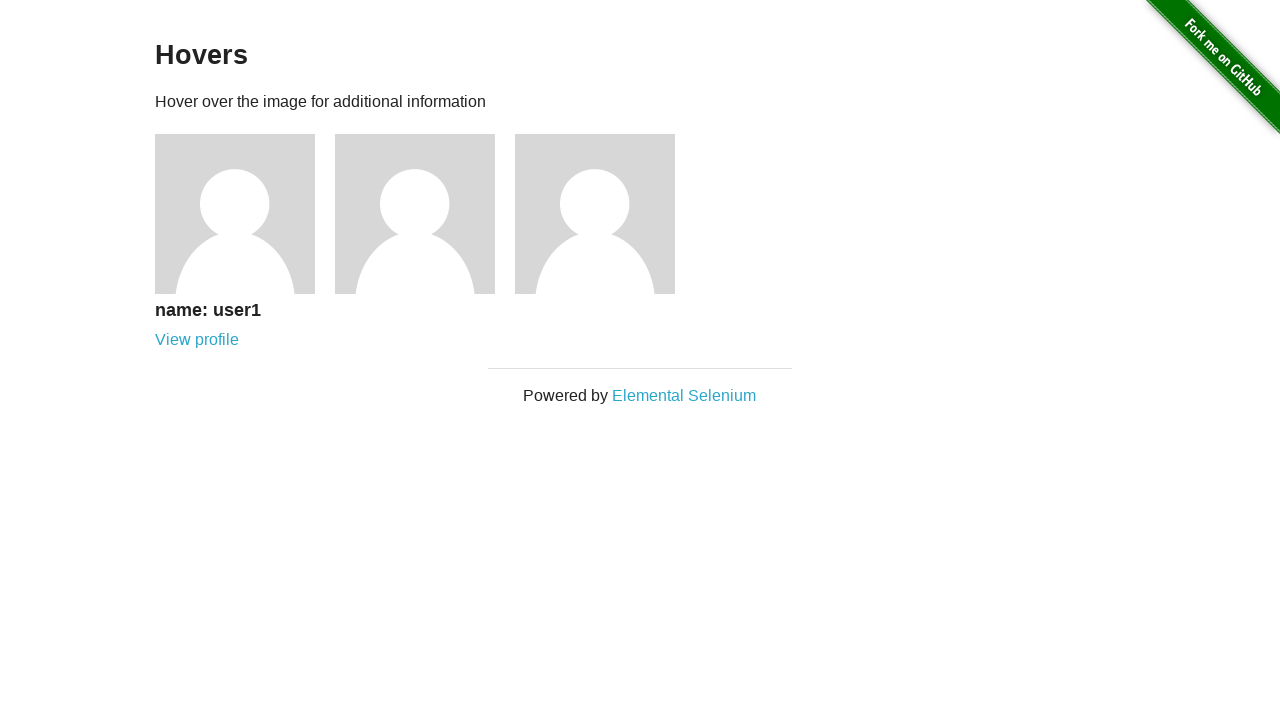

Verified that figcaption is visible after hover
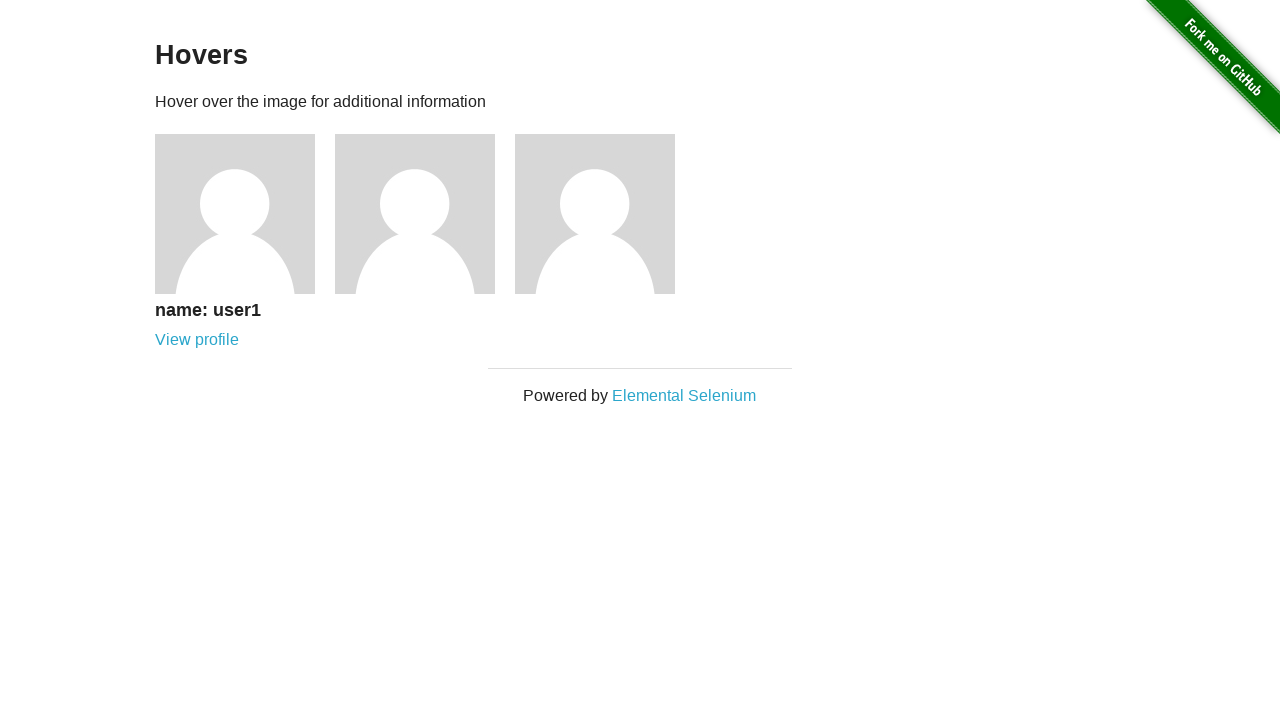

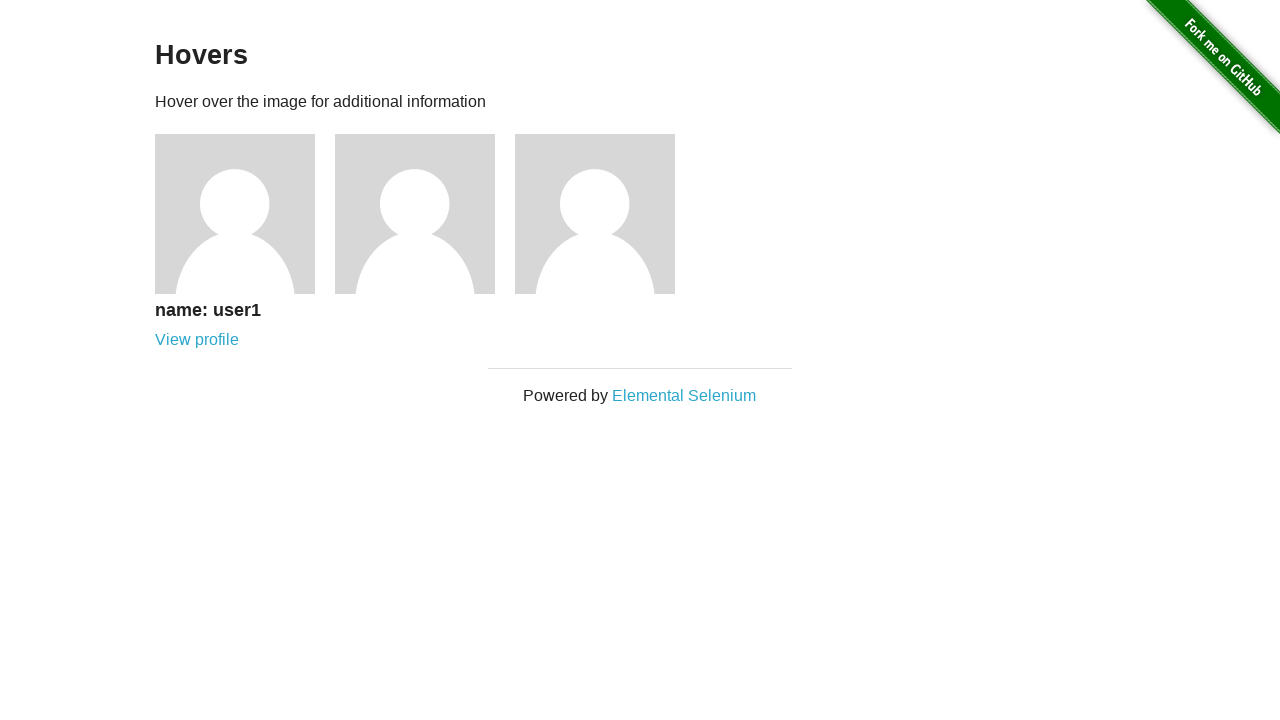